Tests filling out a contact form by entering first name, last name, email, and a message into the respective input fields.

Starting URL: https://www.automationtesting.co.uk/contactForm.html

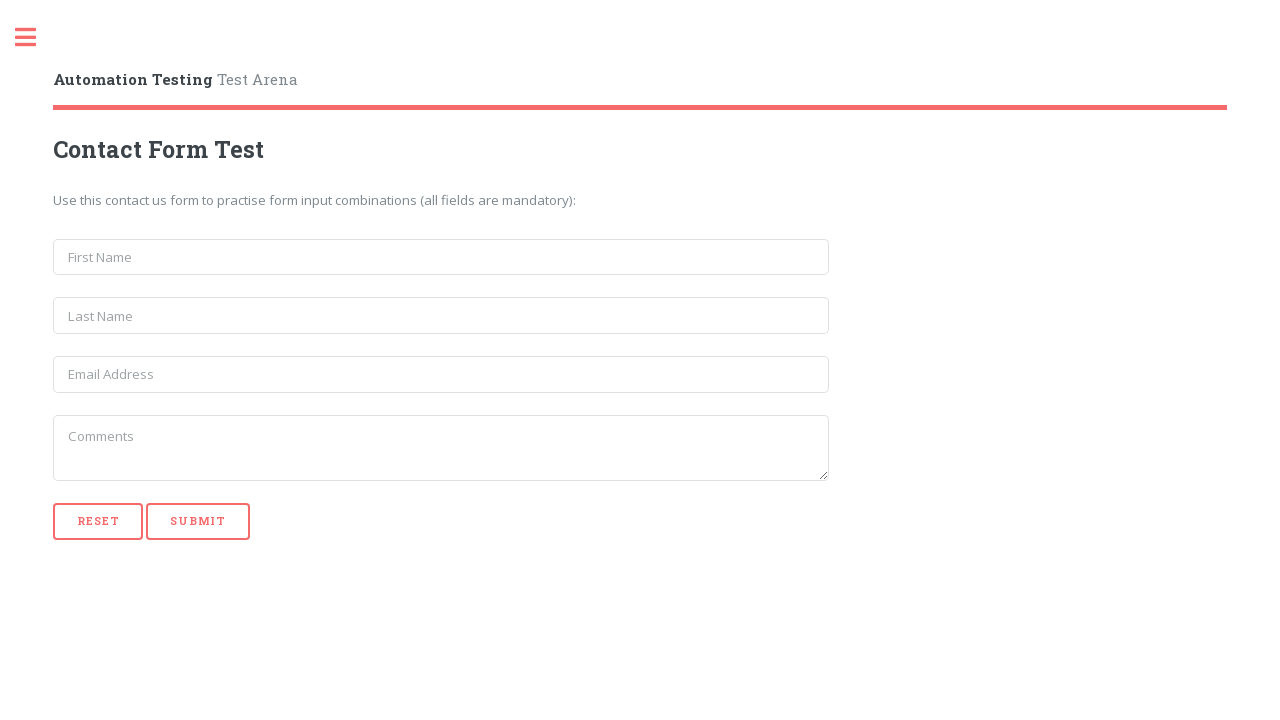

Filled first name field with 'Marcus' on input[name='first_name']
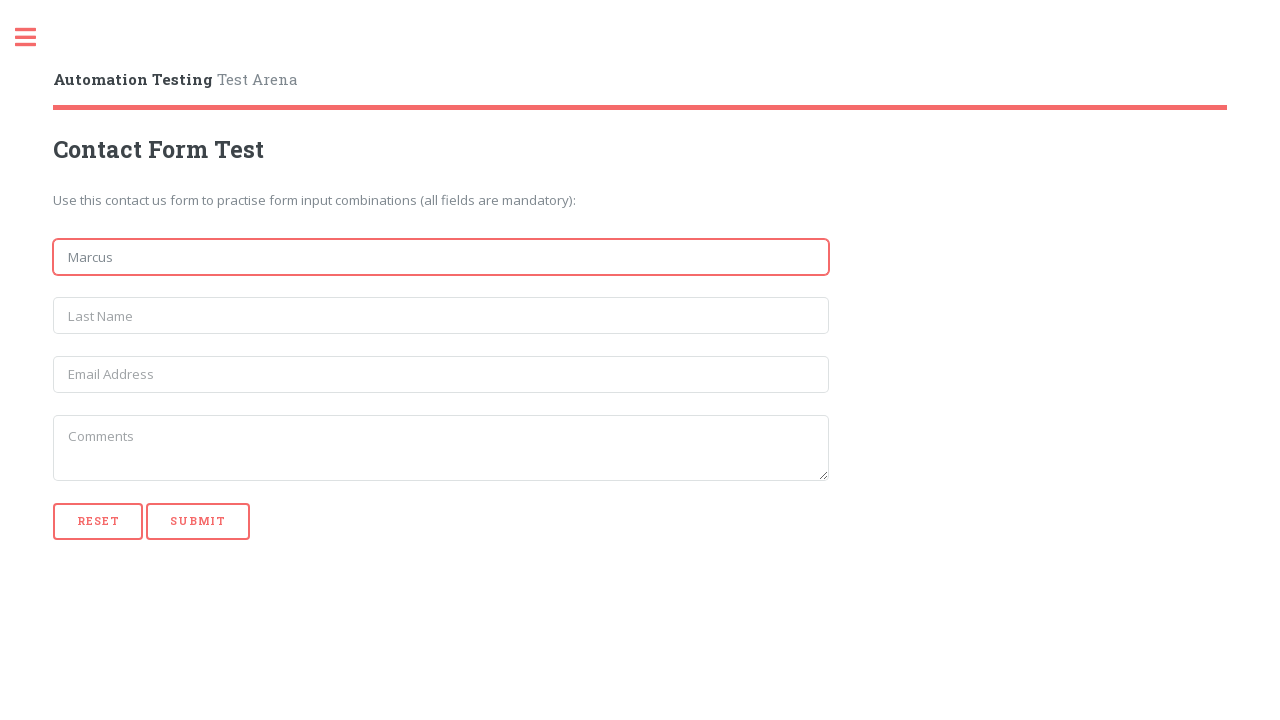

Filled last name field with 'Thompson' on input[name='last_name']
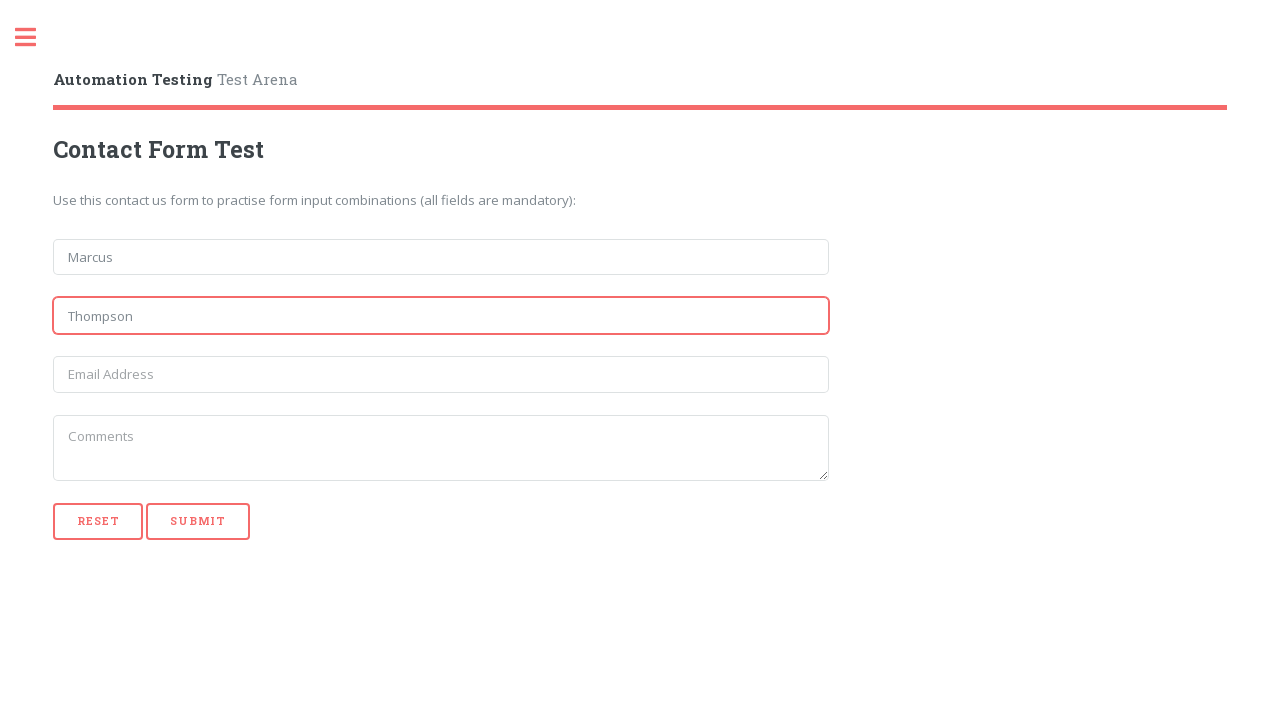

Filled email field with 'marcus.thompson@email.com' on input[name='email']
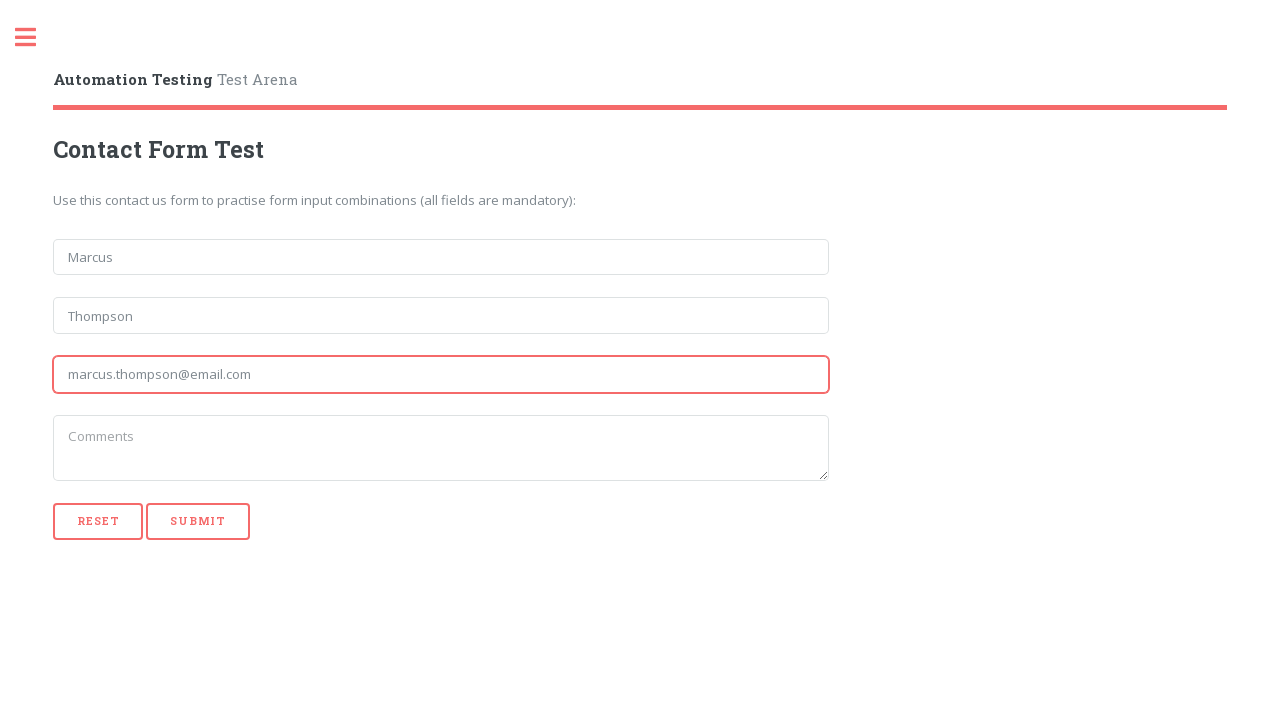

Filled message textarea with inquiry message on textarea[name='message']
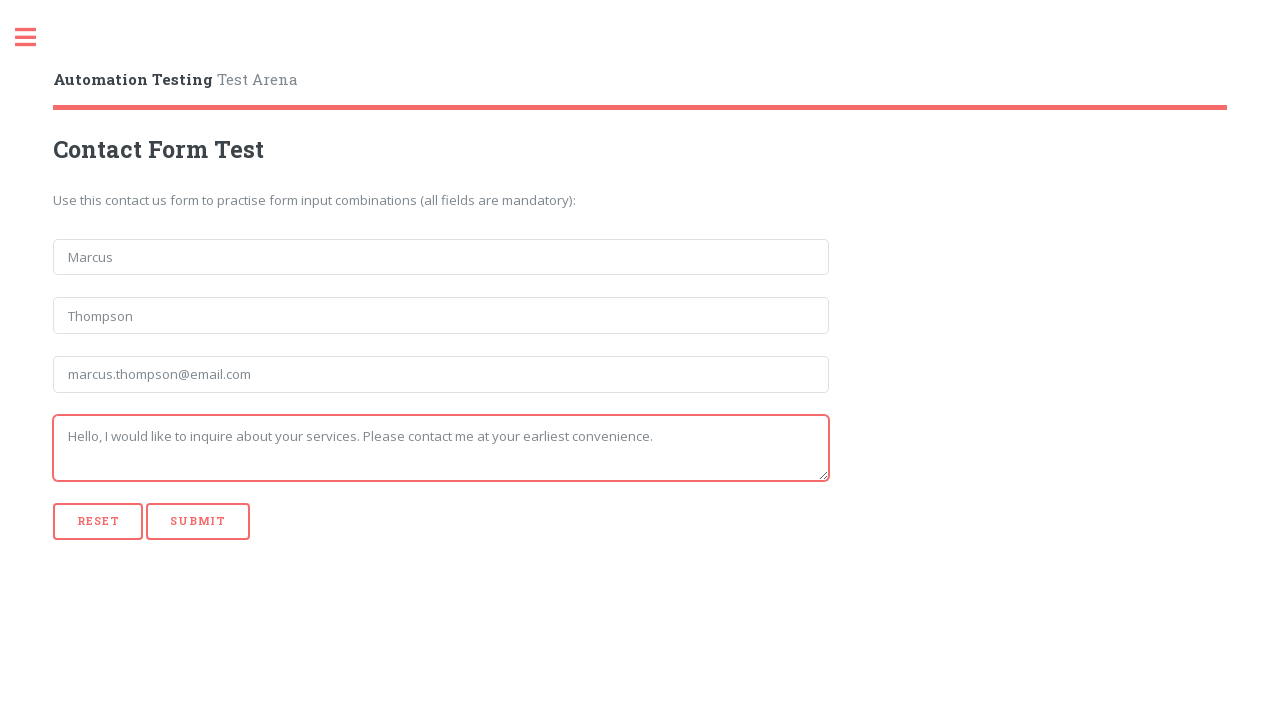

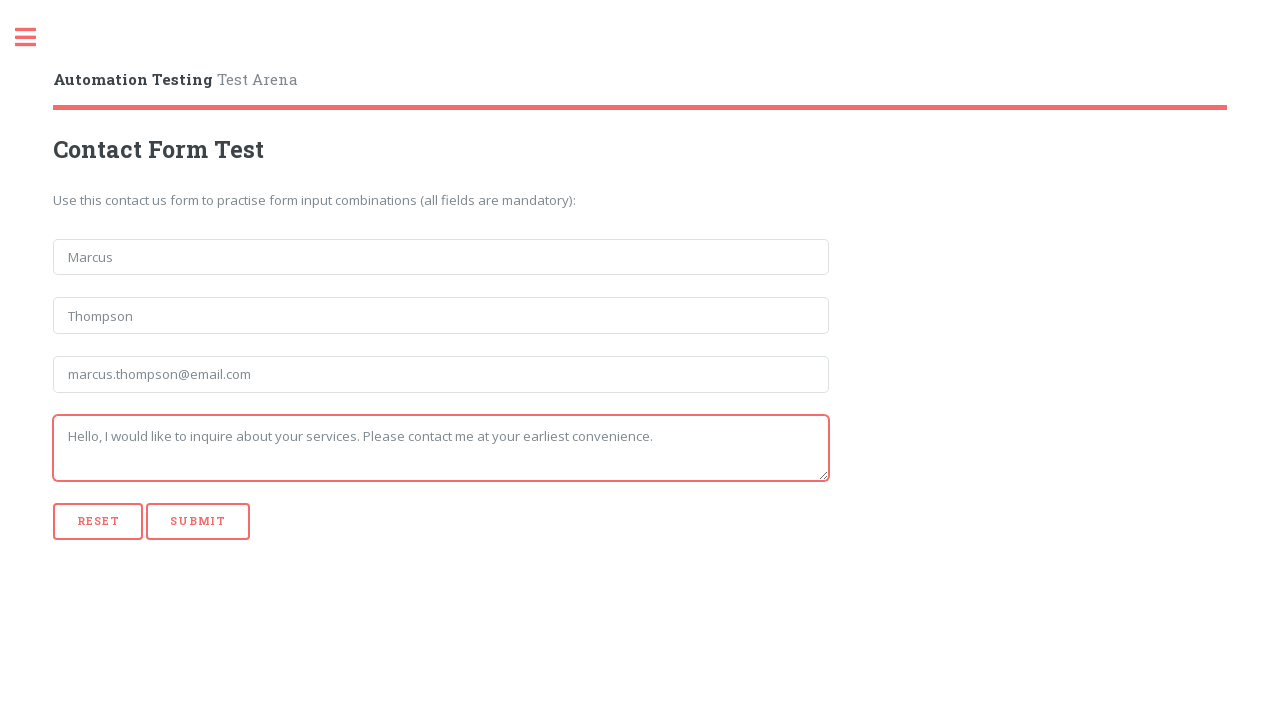